Tests that the first number field only accepts a maximum of 10 digits by entering 11 digits and verifying the truncated result

Starting URL: https://testsheepnz.github.io/BasicCalculator

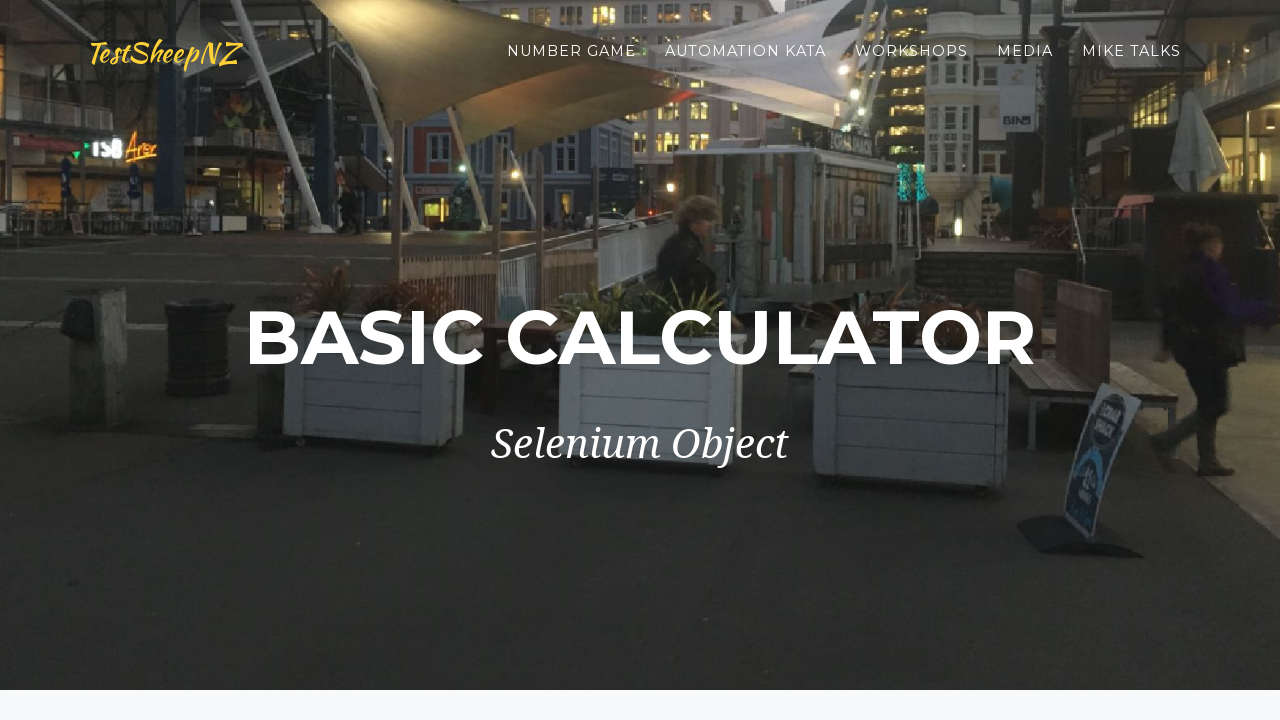

Selected build version 0 on select[name="selectBuild"]
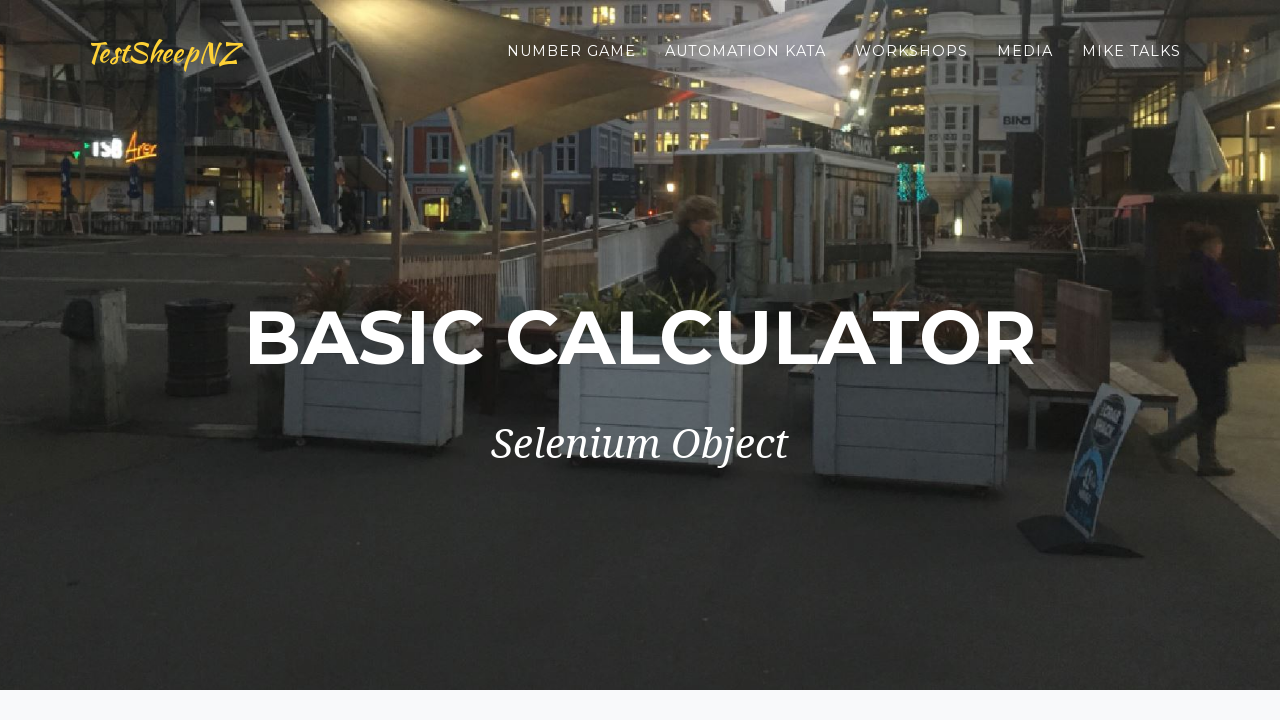

Filled first number field with 11 digits (12345678901) on #number1Field
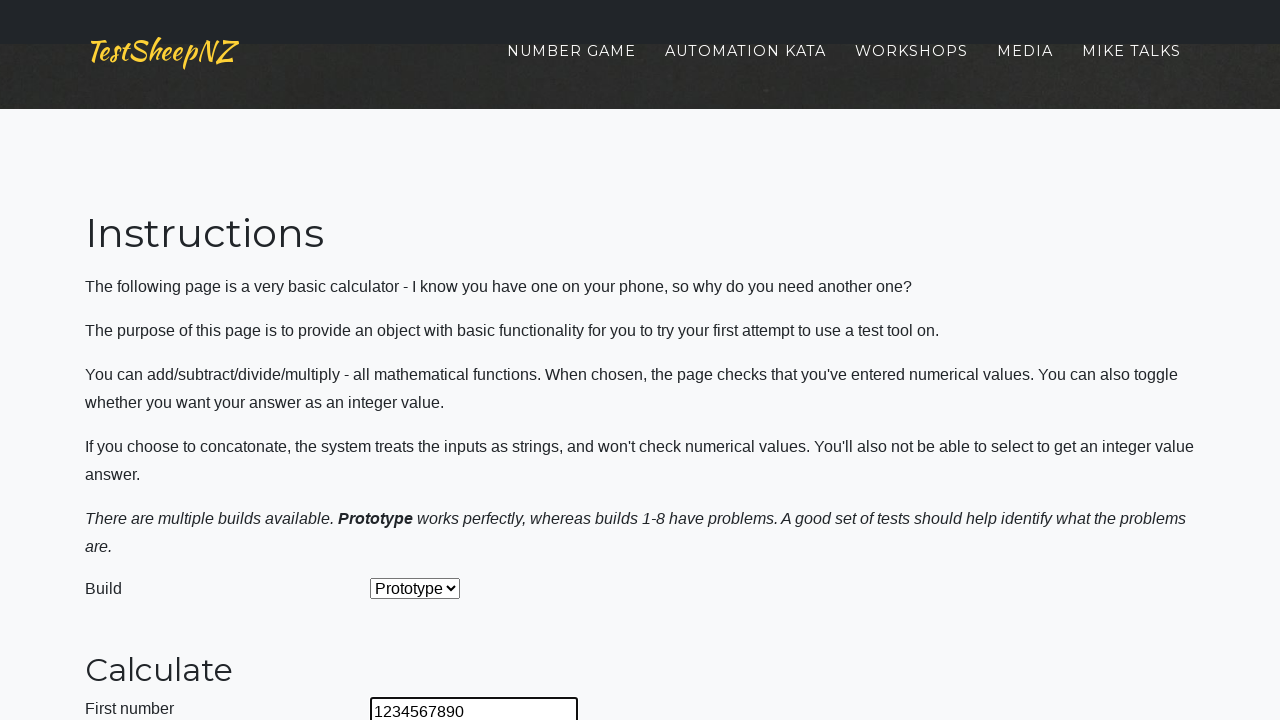

Filled second number field with 1 on #number2Field
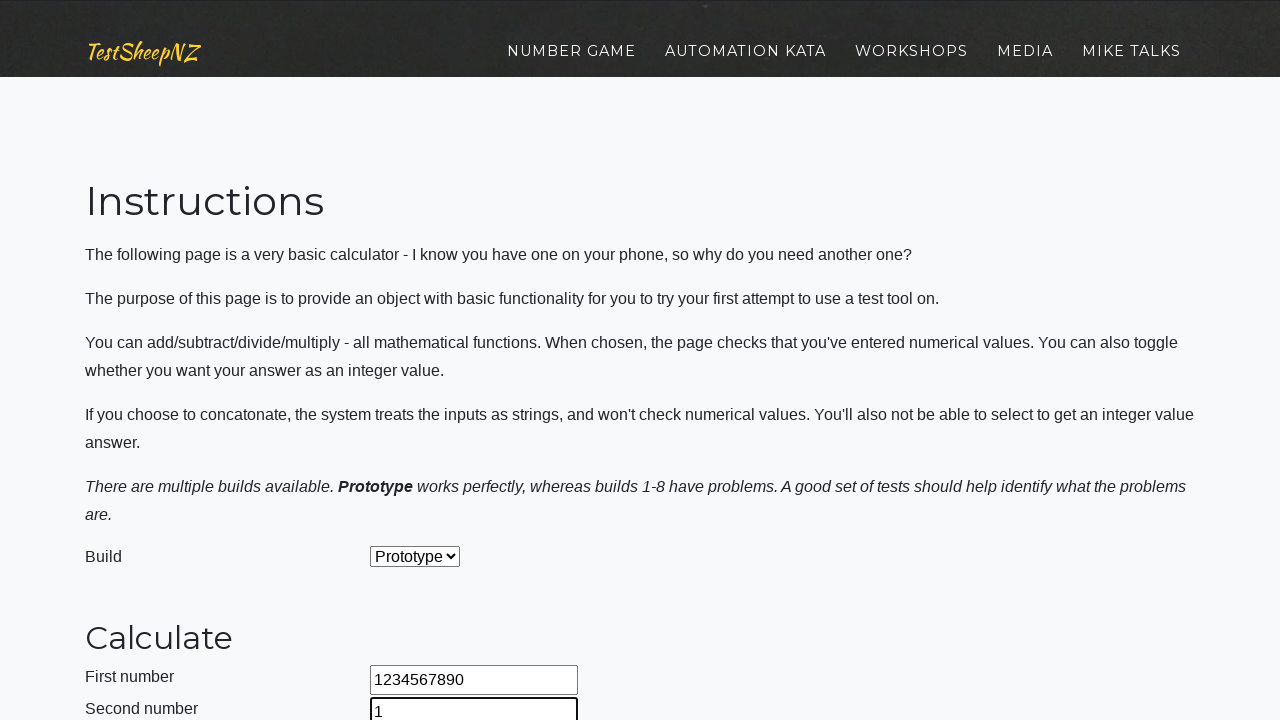

Selected addition operation on select[name="selectOperation"]
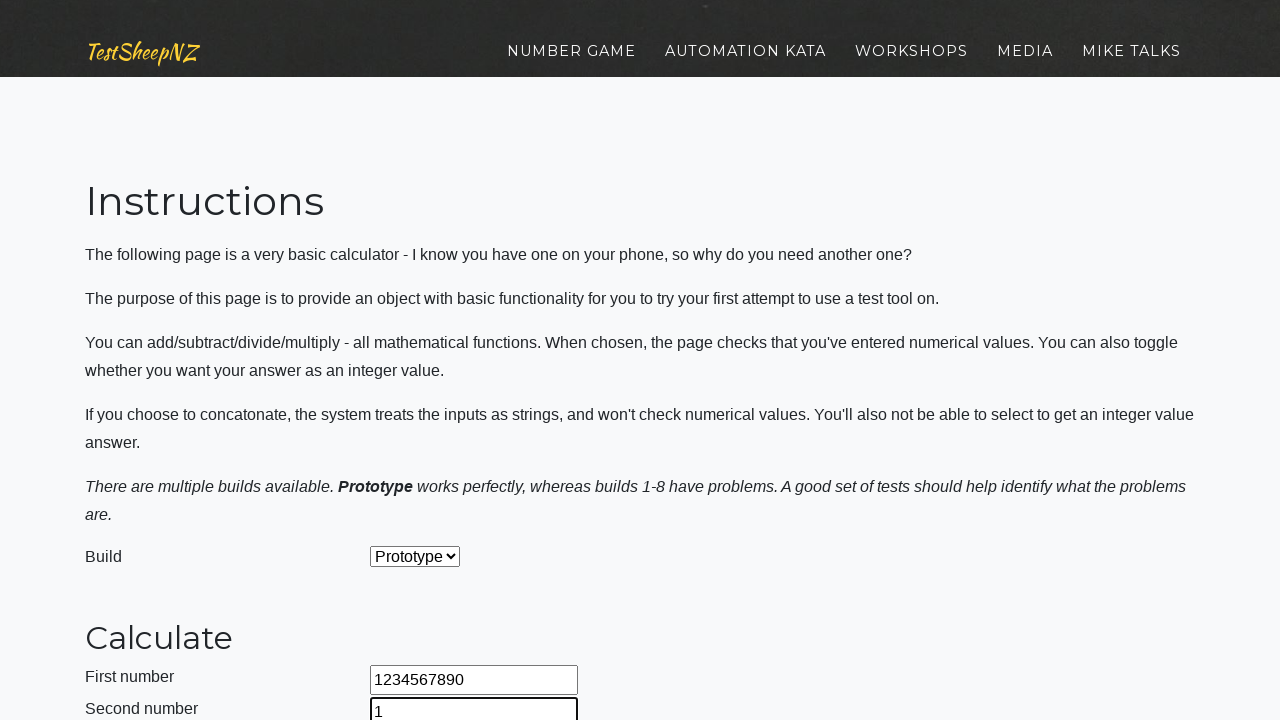

Clicked calculate button at (422, 361) on #calculateButton
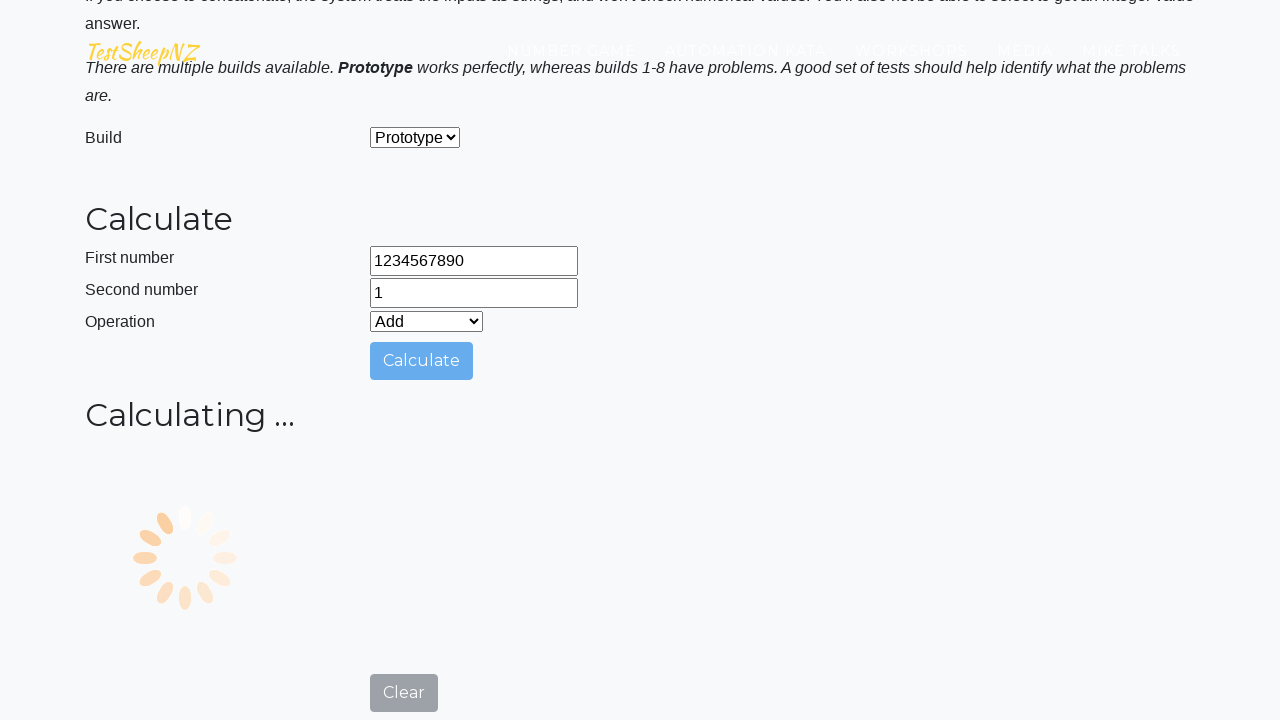

Answer field loaded and verified
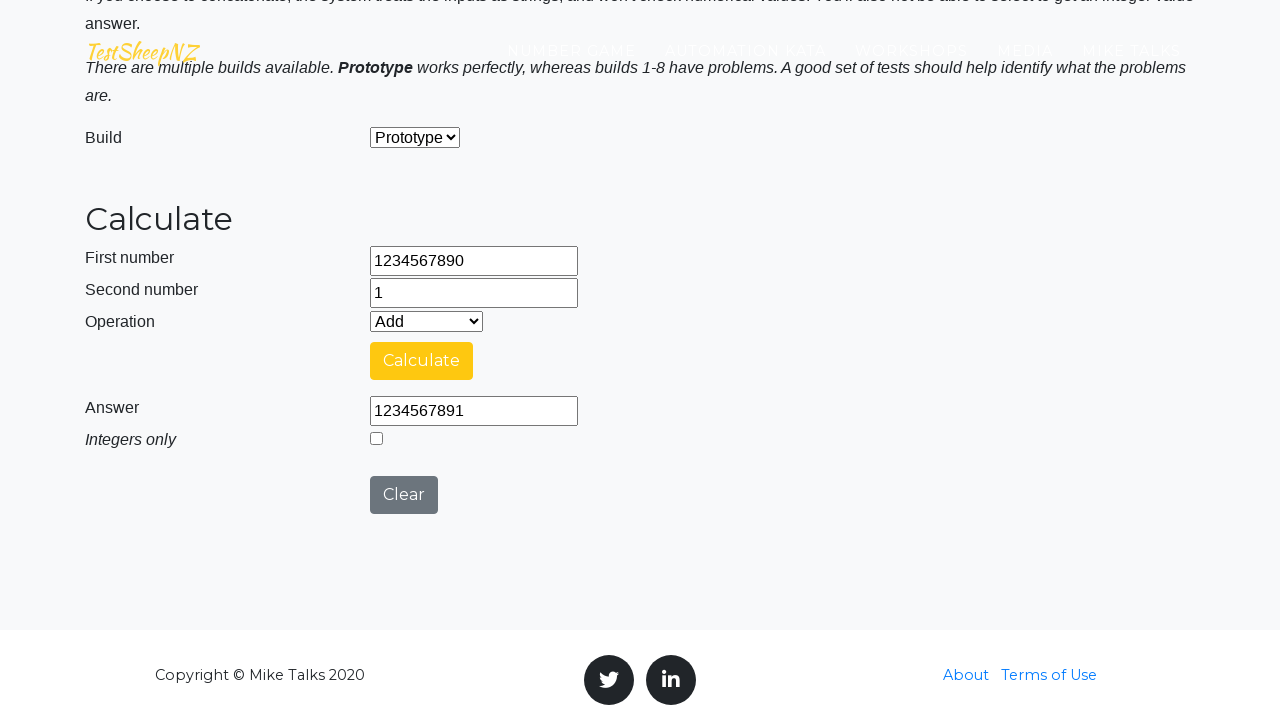

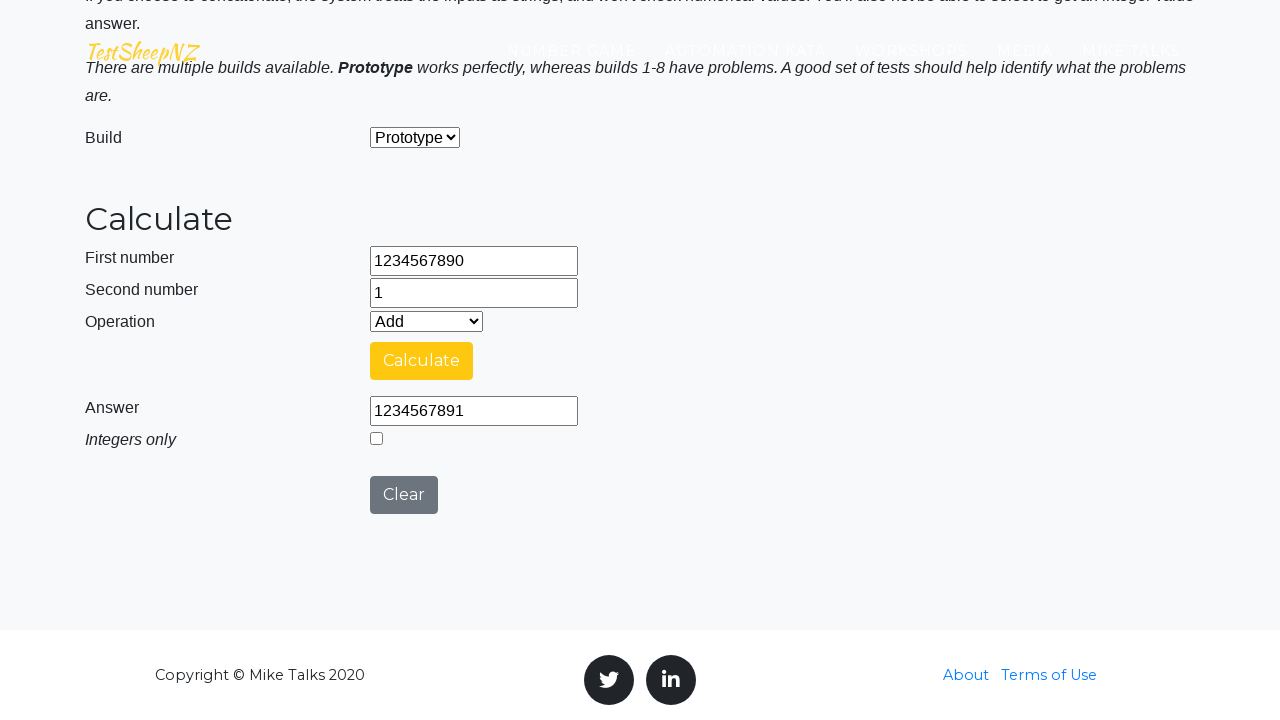